Tests dynamic controls functionality by locating a checkbox, clicking a toggle button to hide it, and verifying the checkbox visibility changes

Starting URL: https://training-support.net/webelements/dynamic-controls

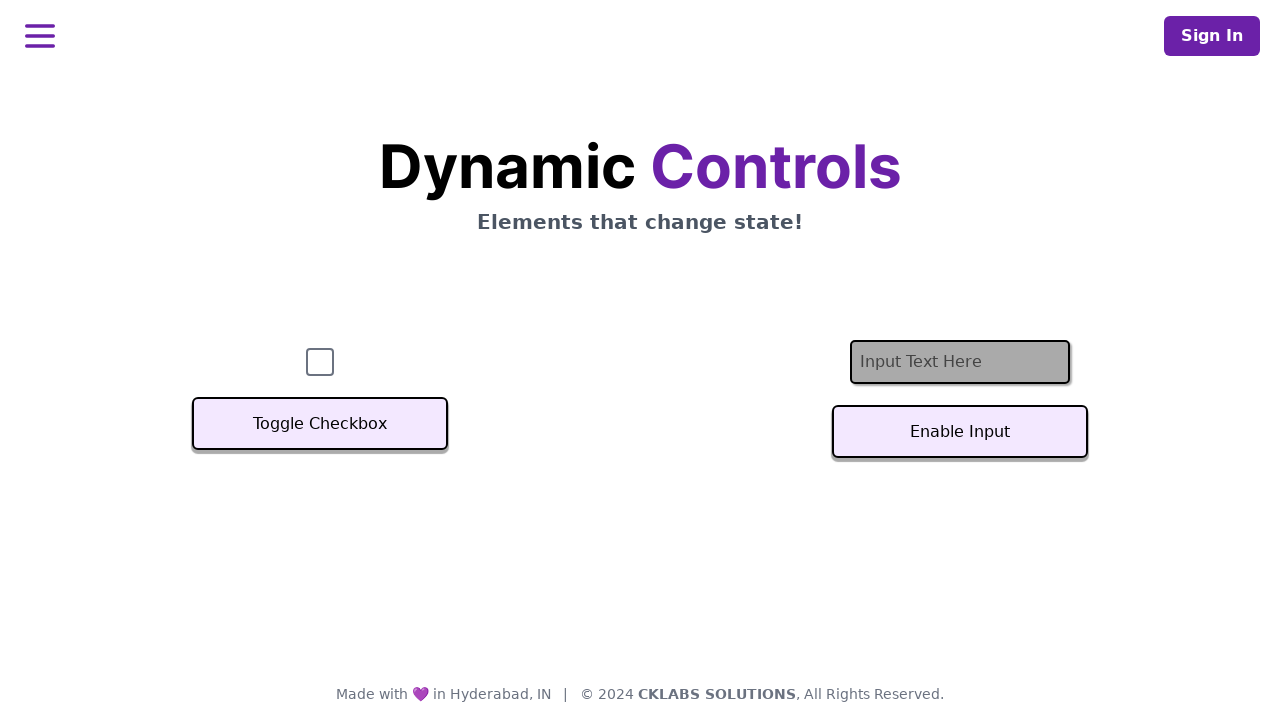

Located checkbox and verified it is visible
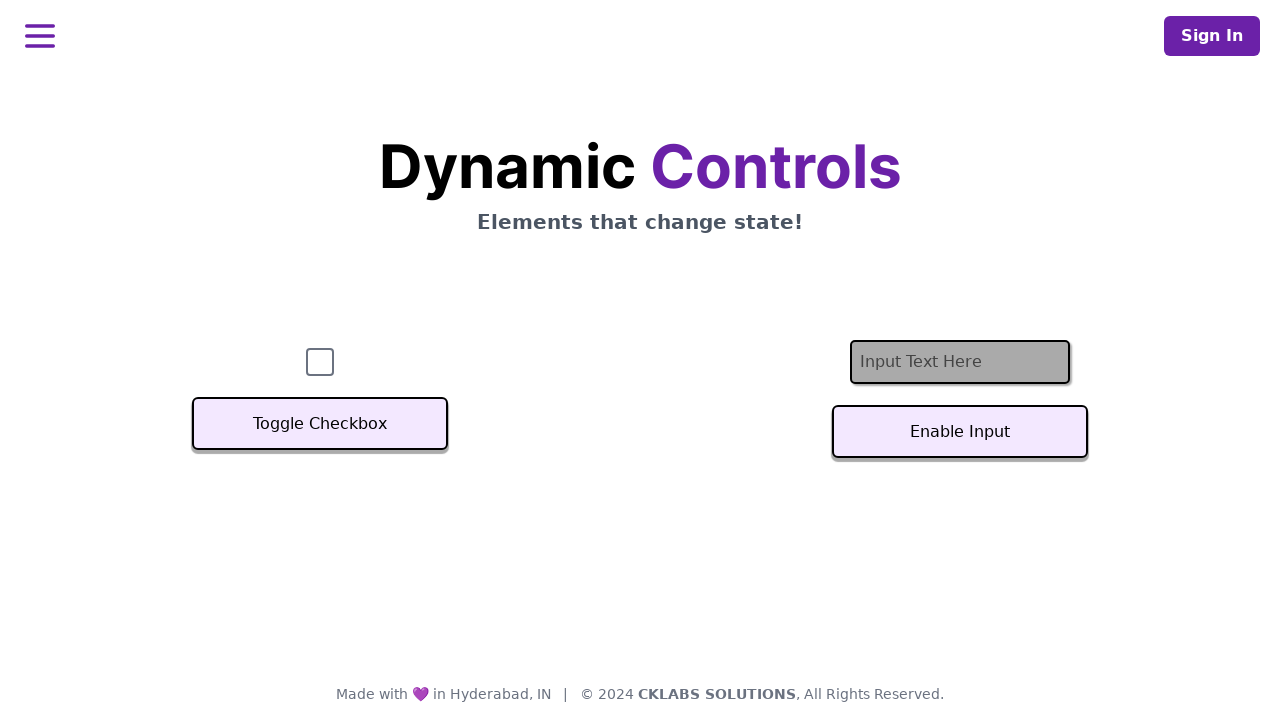

Located the toggle checkbox button
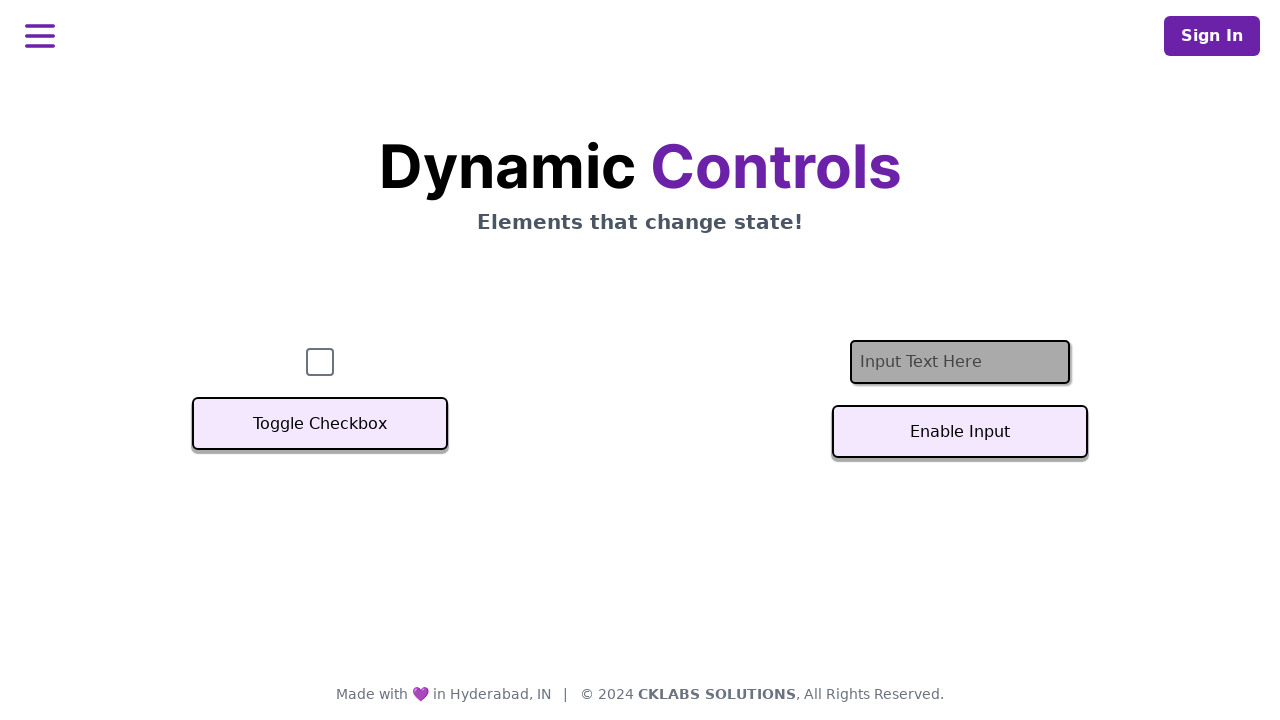

Clicked the toggle checkbox button at (320, 424) on xpath=//button[text()='Toggle Checkbox']
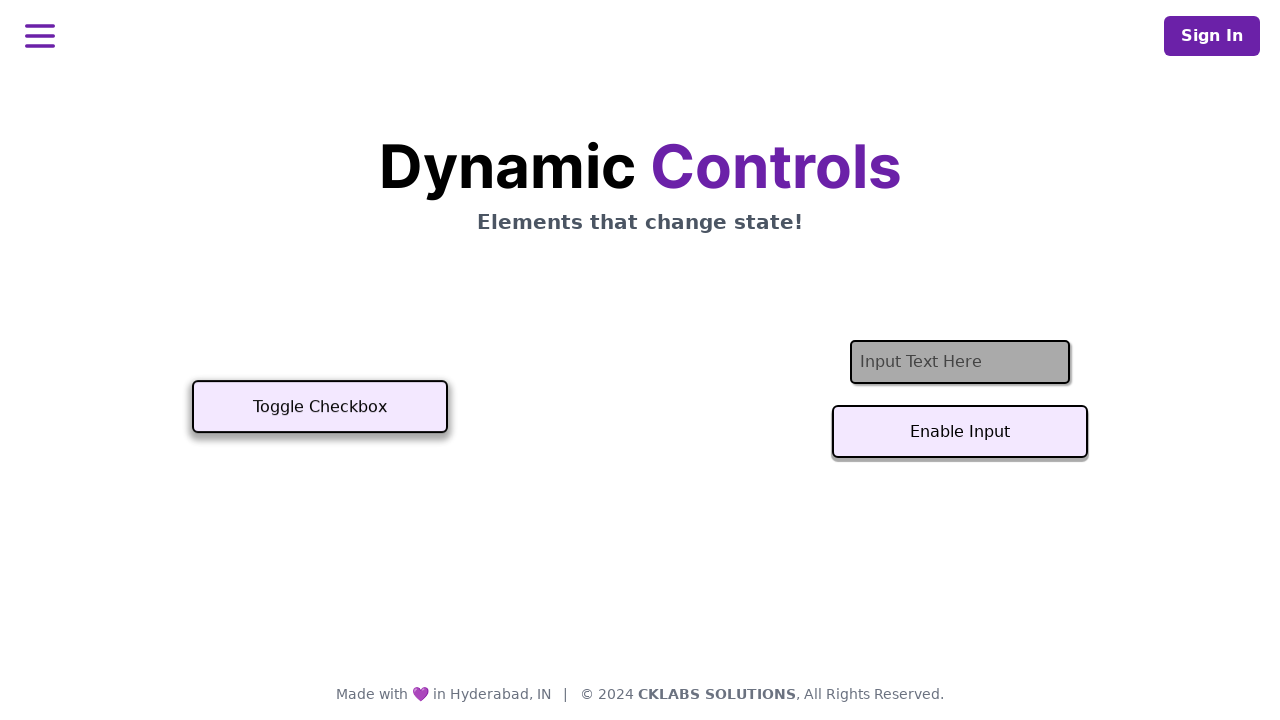

Verified checkbox is now hidden
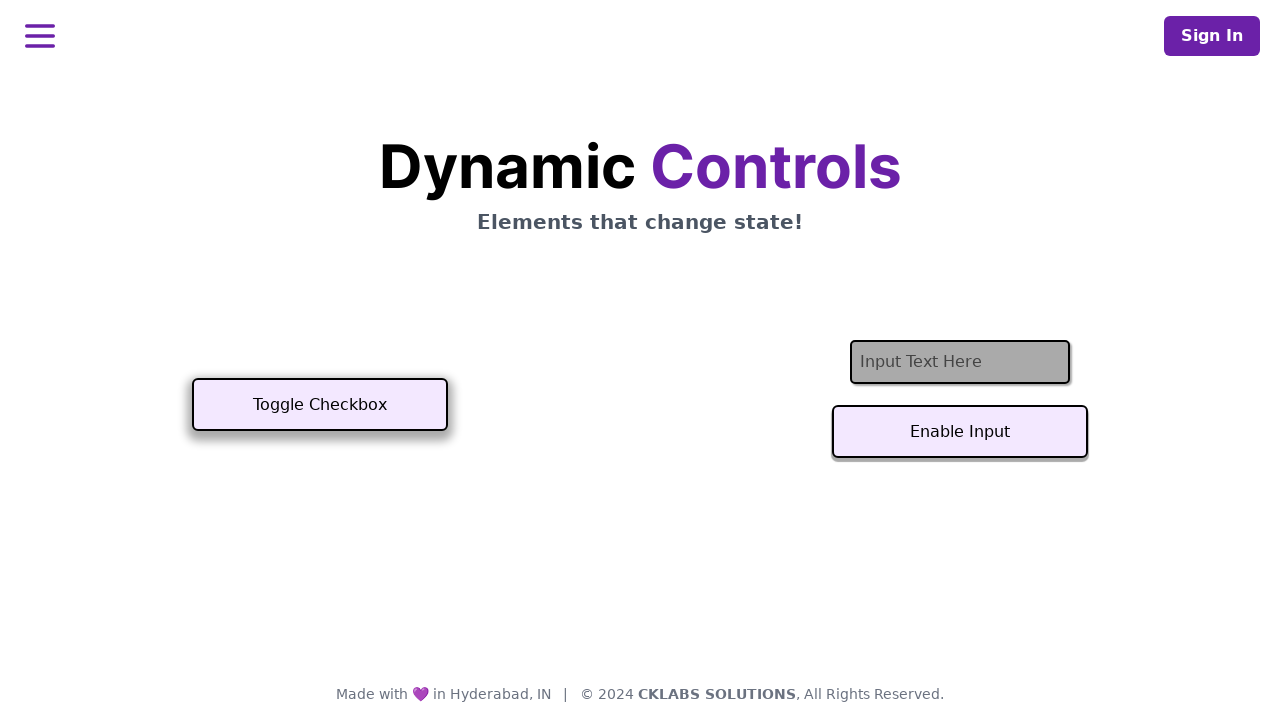

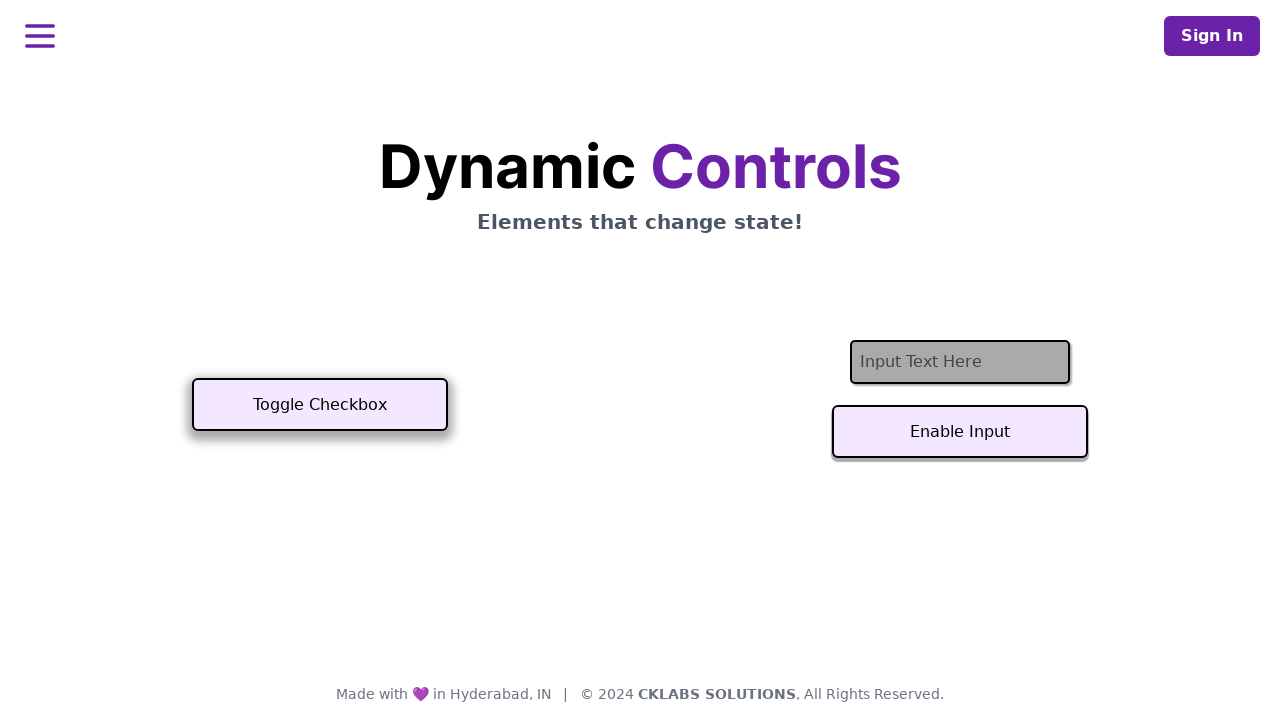